Writes a detailed iPhone review, navigates through categories, selects a monitor product and adds it to cart

Starting URL: http://opencart.abstracta.us/

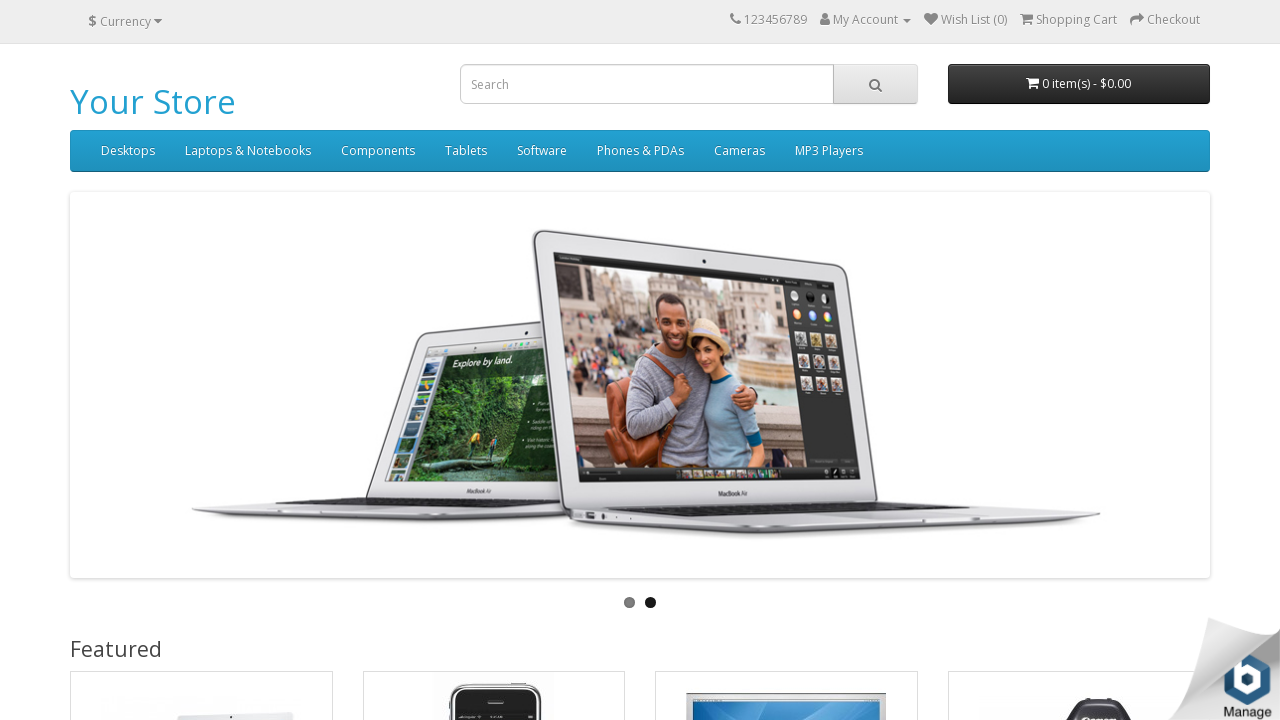

Clicked on iPhone product link at (408, 361) on text=iPhone
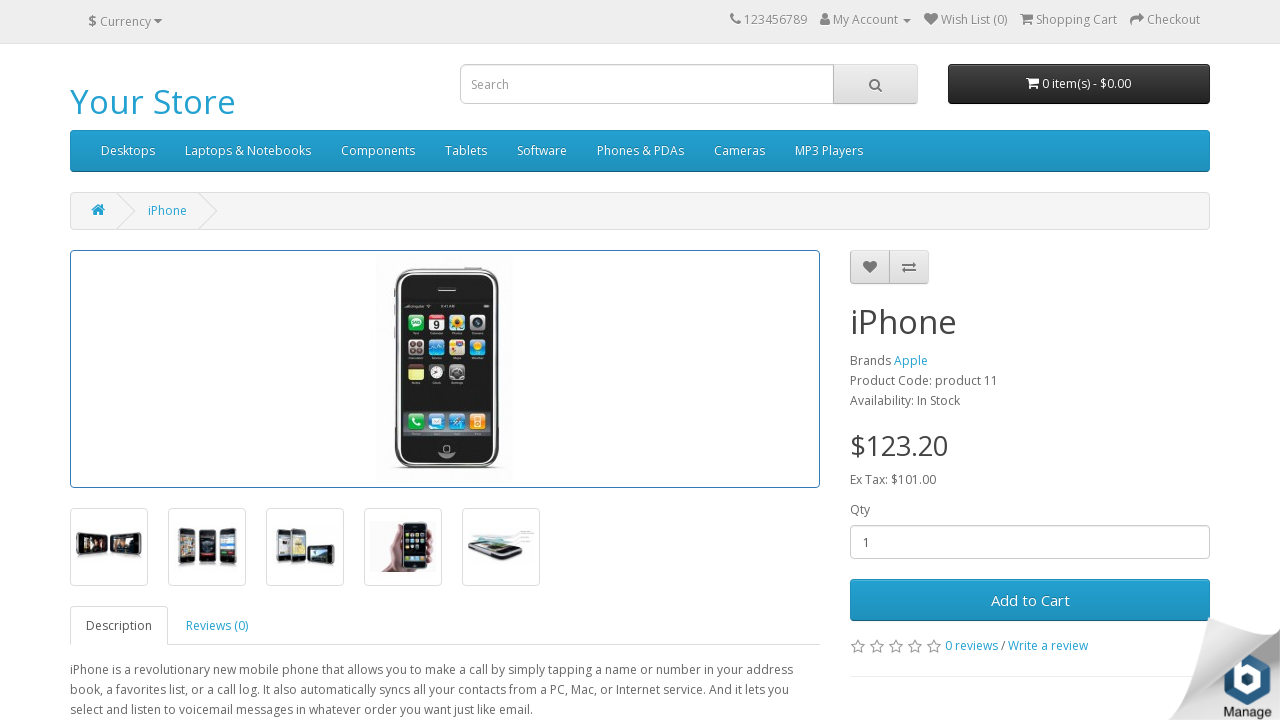

Clicked on Reviews tab at (217, 626) on text=Reviews (0)
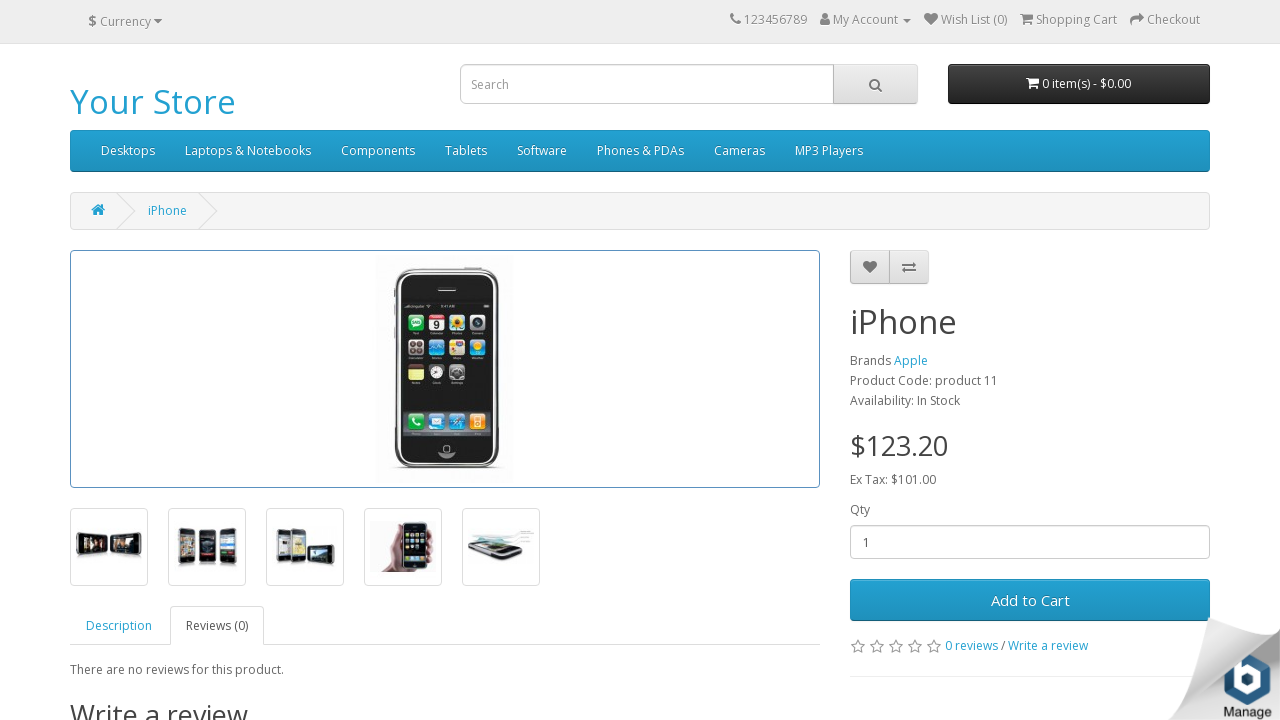

Filled reviewer name field with 'Rafał Pacholczyk' on #input-name
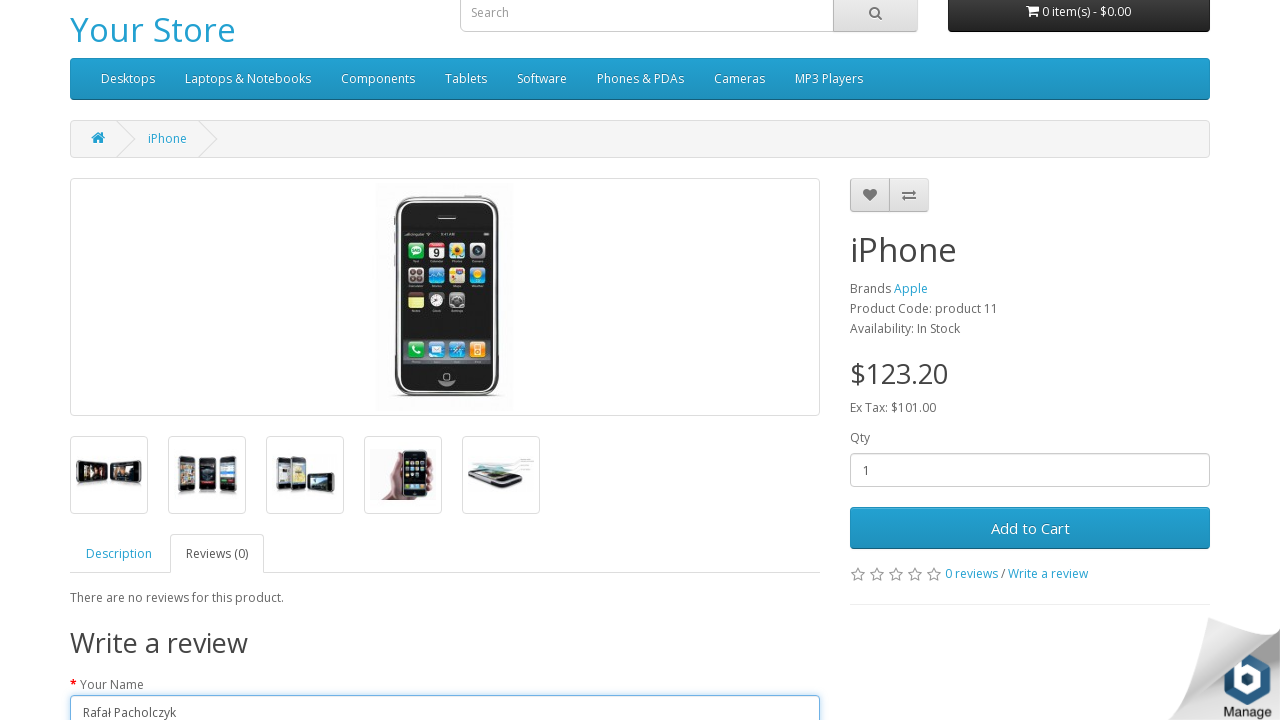

Filled detailed iPhone review text on #input-review
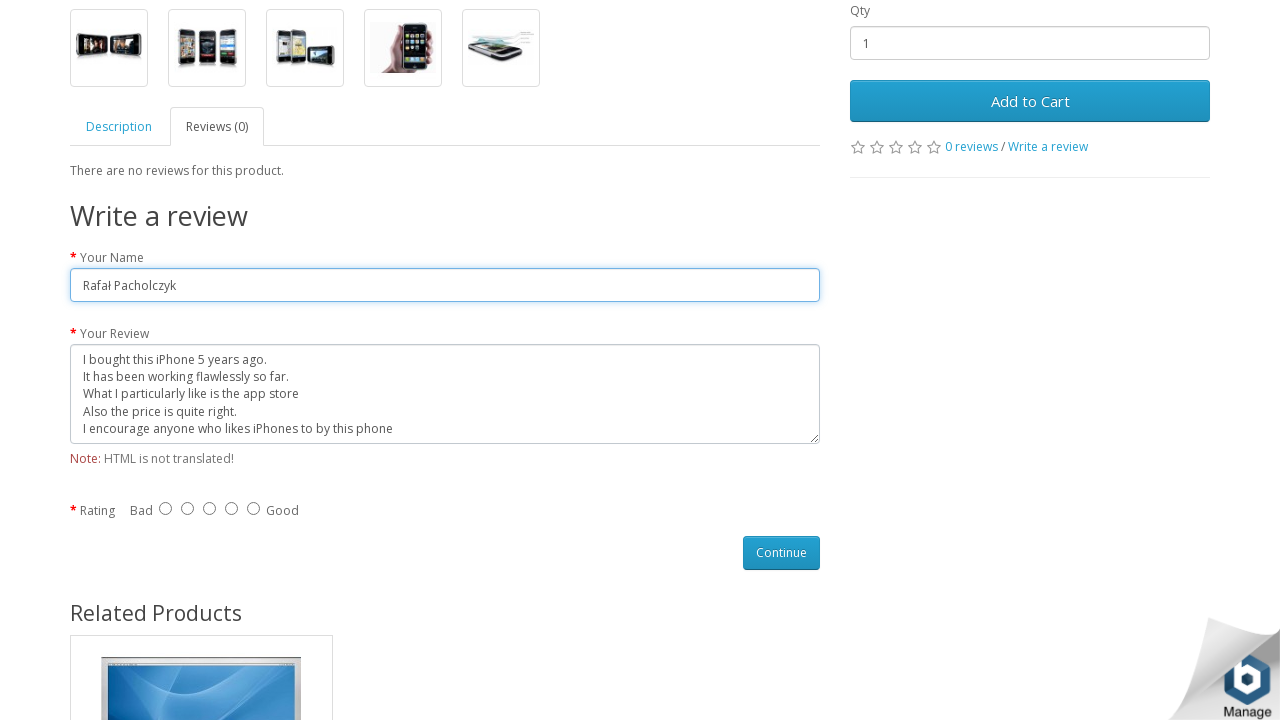

Selected 5-star rating at (254, 508) on input[value='5']
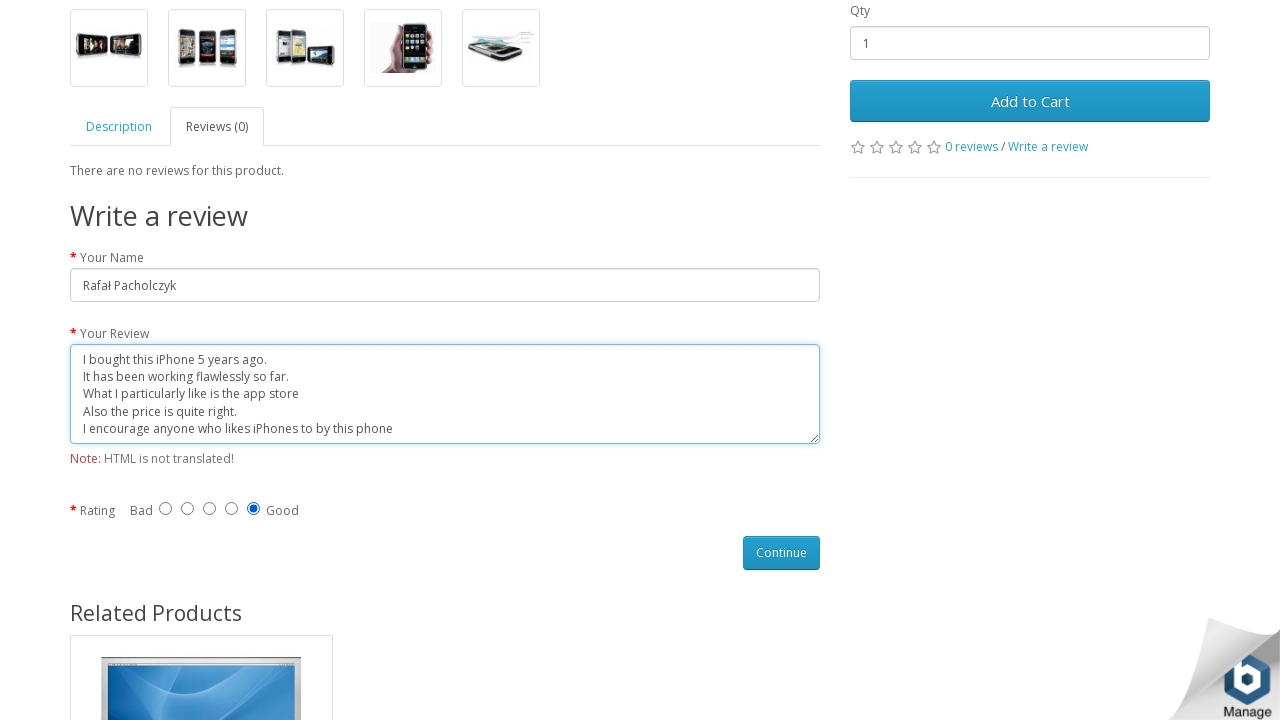

Selected 4-star rating at (232, 508) on input[value='4']
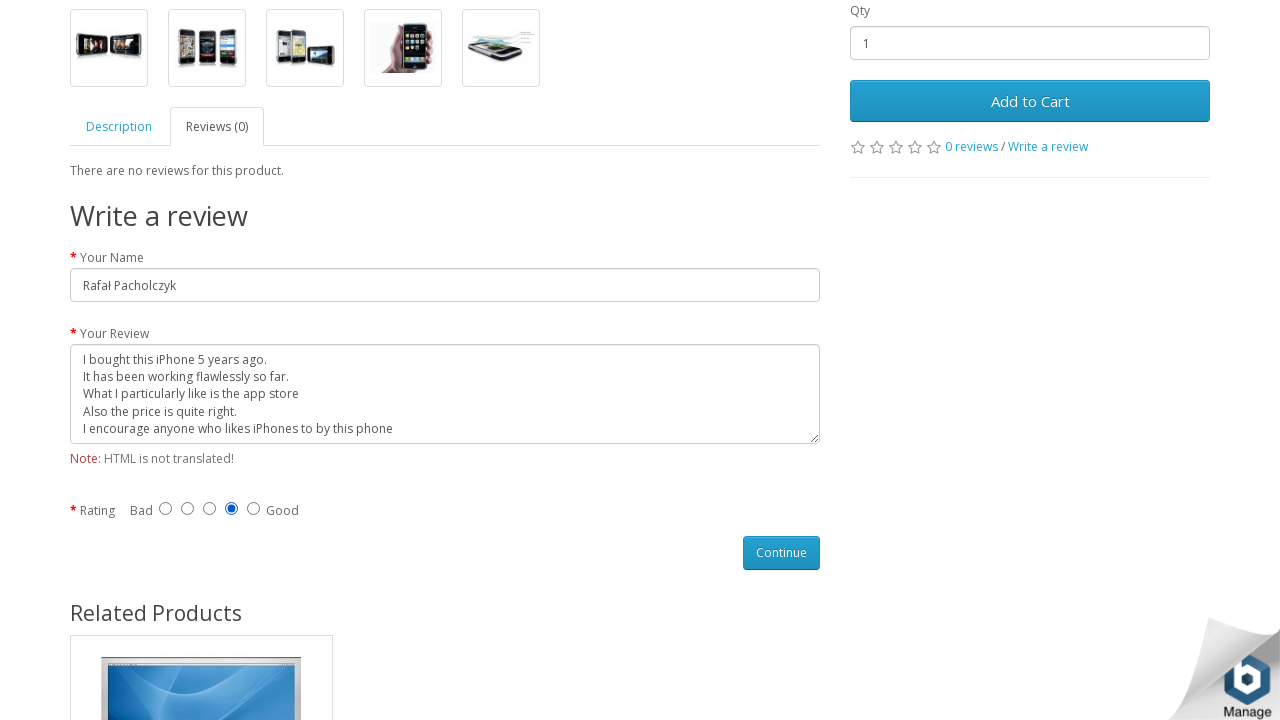

Submitted the iPhone review at (782, 553) on #button-review
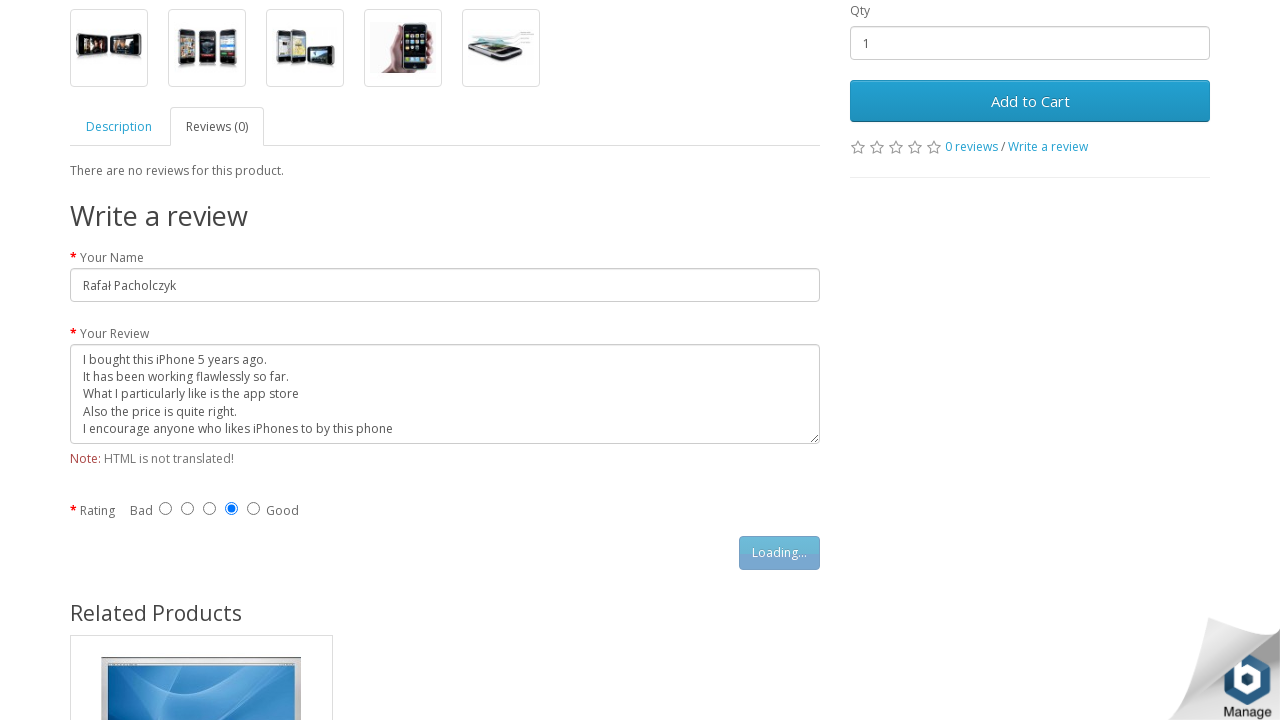

Navigated to Laptops & Notebooks category at (248, 151) on text=Laptops & Notebooks
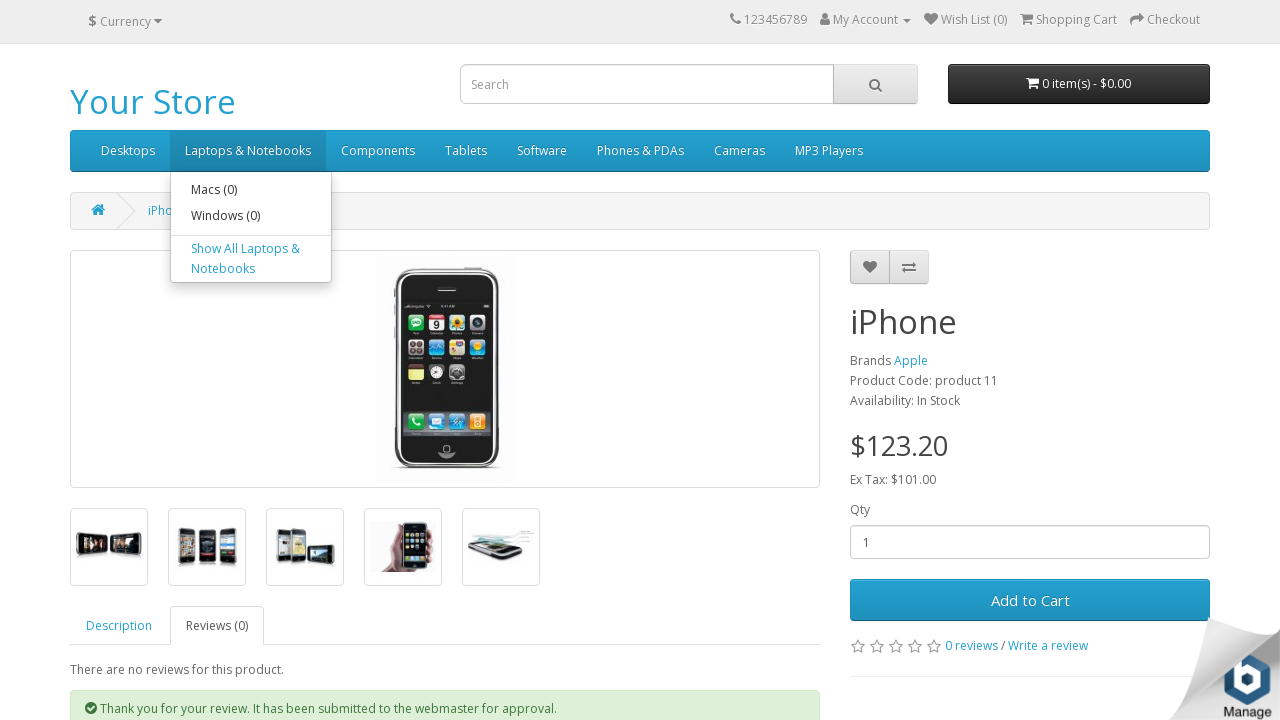

Navigated to Components category at (378, 151) on text=Components
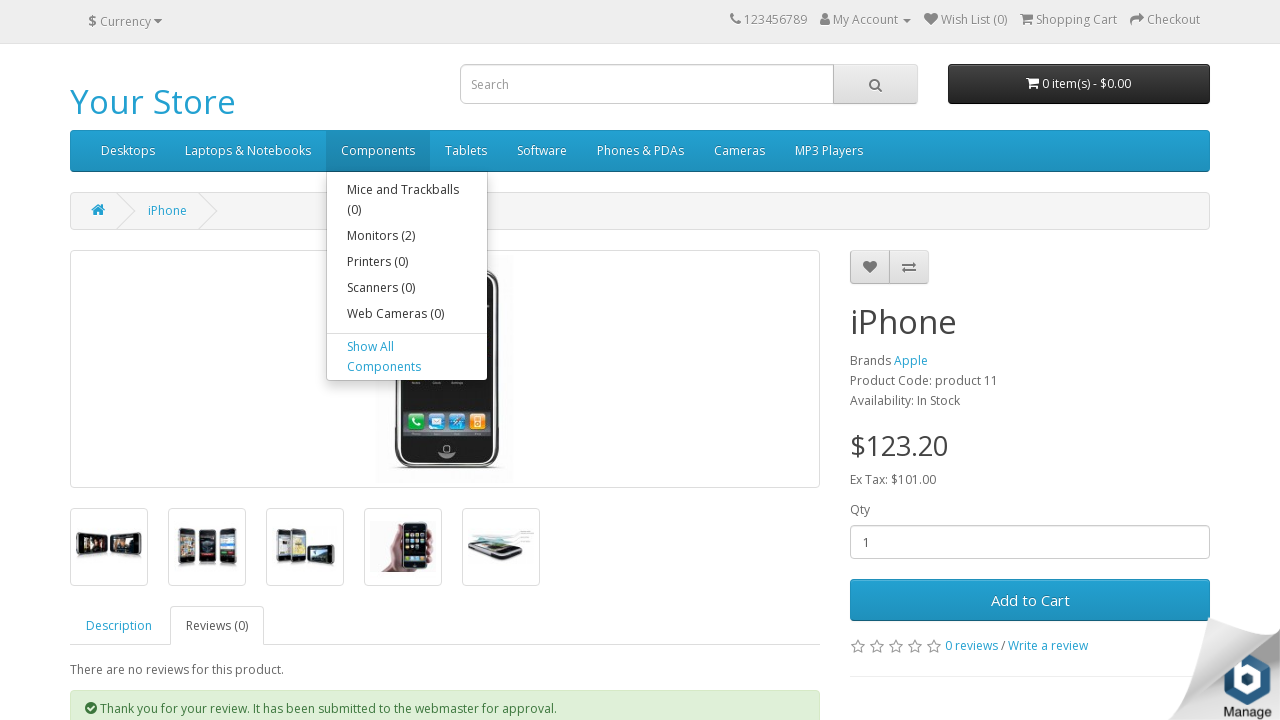

Clicked on Monitors subcategory at (407, 236) on text=Monitors (2)
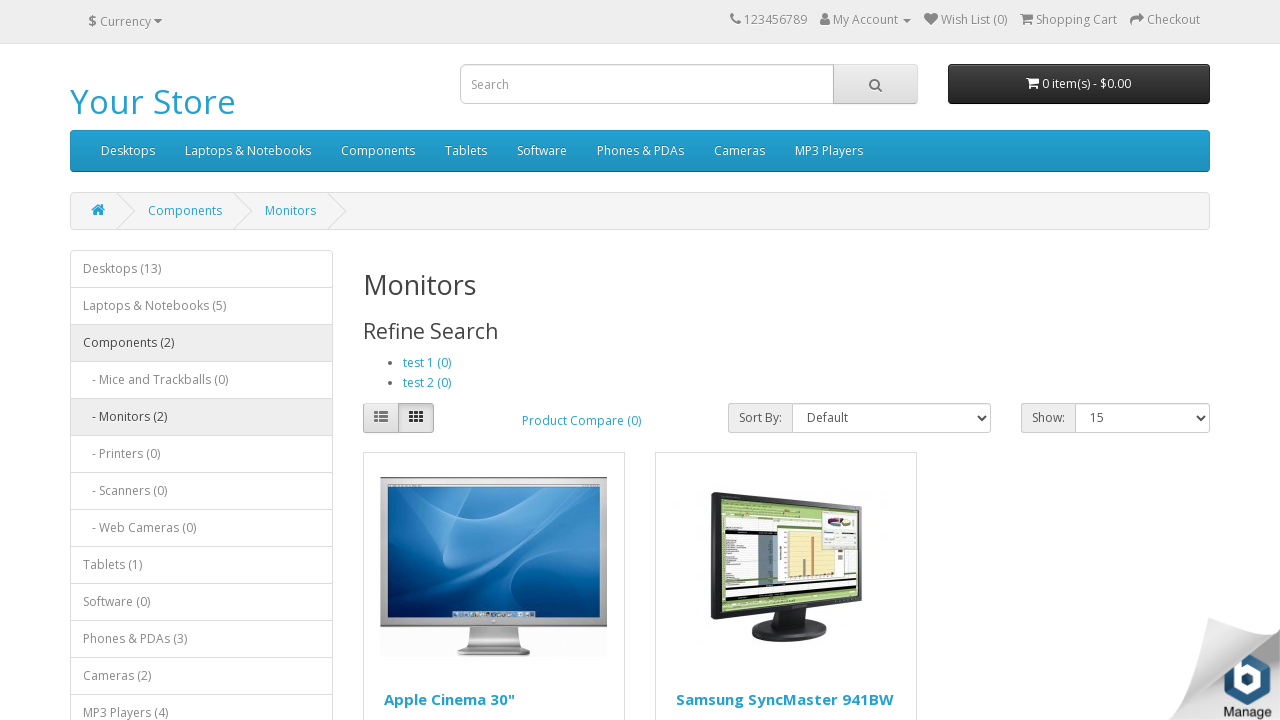

Clicked on Apple Cinema 30" monitor product at (449, 699) on text='Apple Cinema 30"'
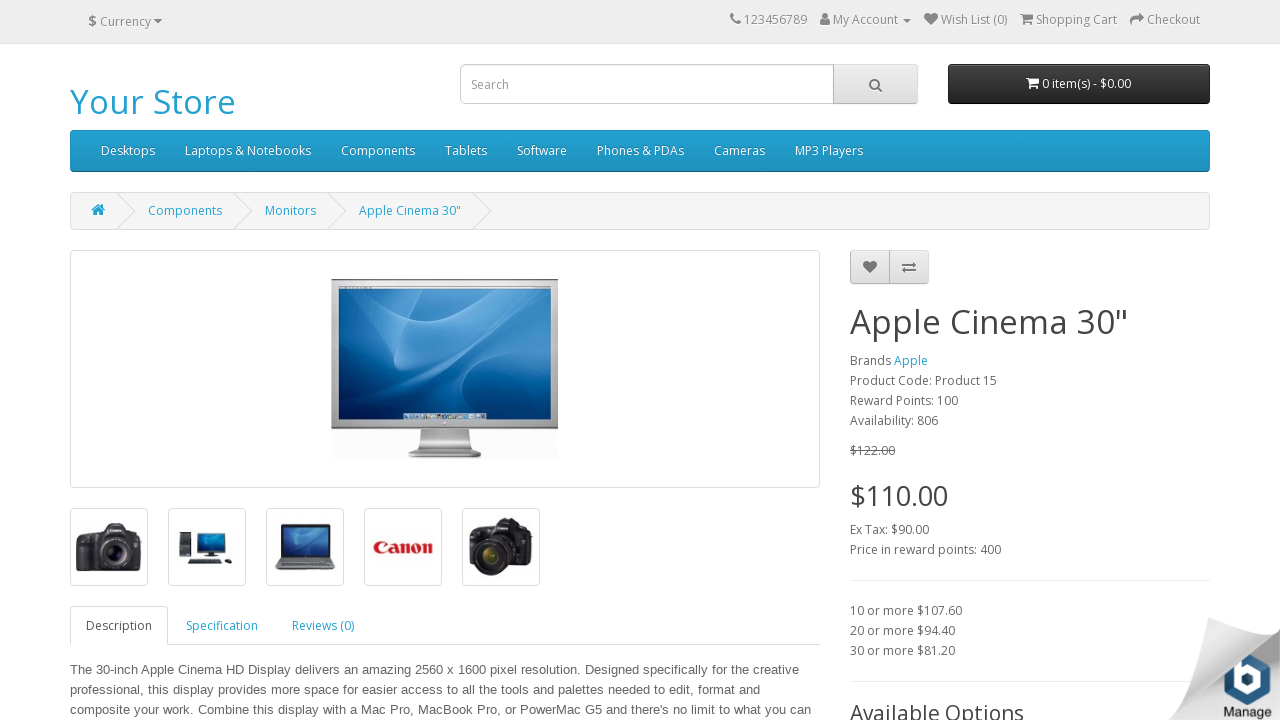

Added Apple Cinema 30" monitor to cart at (1030, 361) on #button-cart
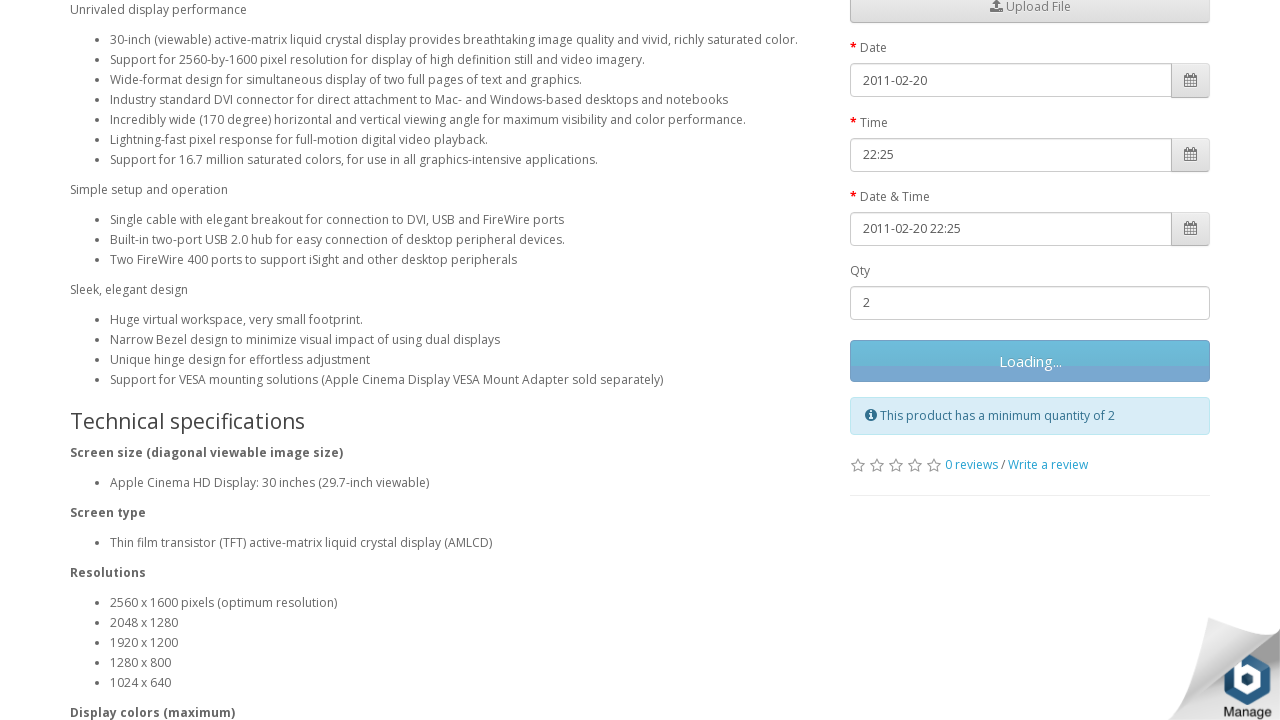

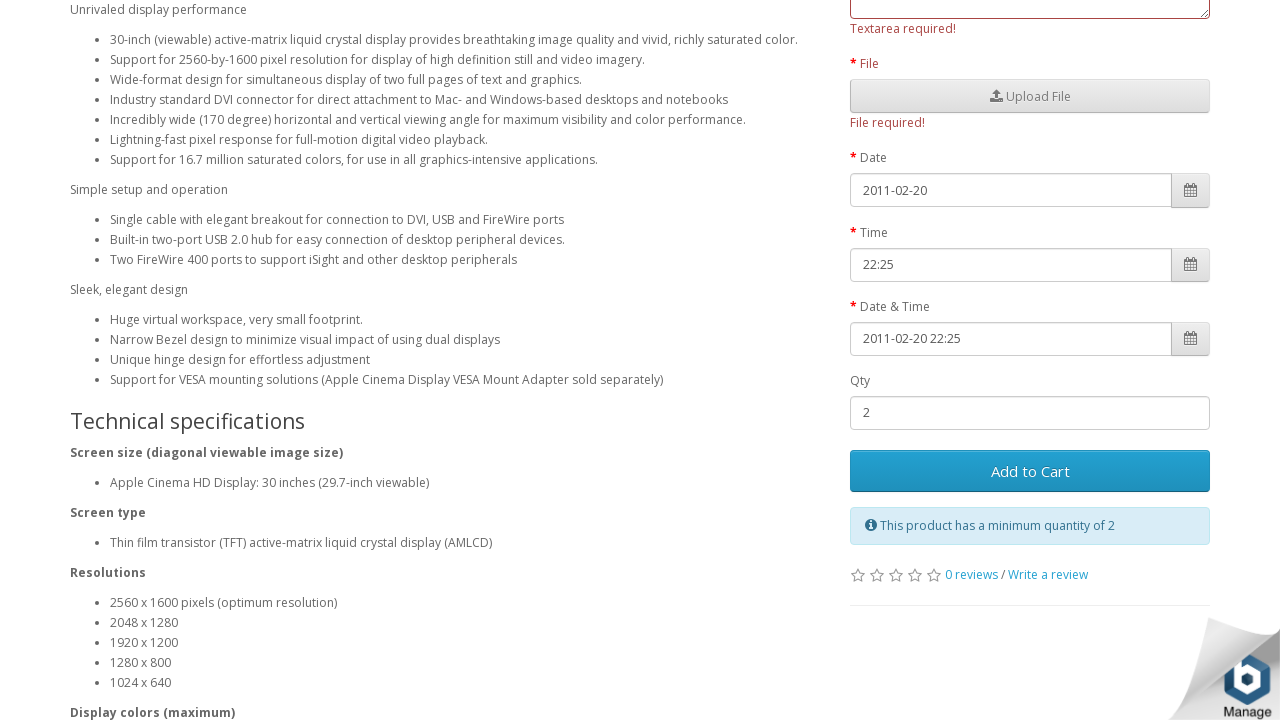